Tests prompt alert by scrolling, clicking a button, entering text in the prompt, and accepting

Starting URL: https://demoqa.com/alerts

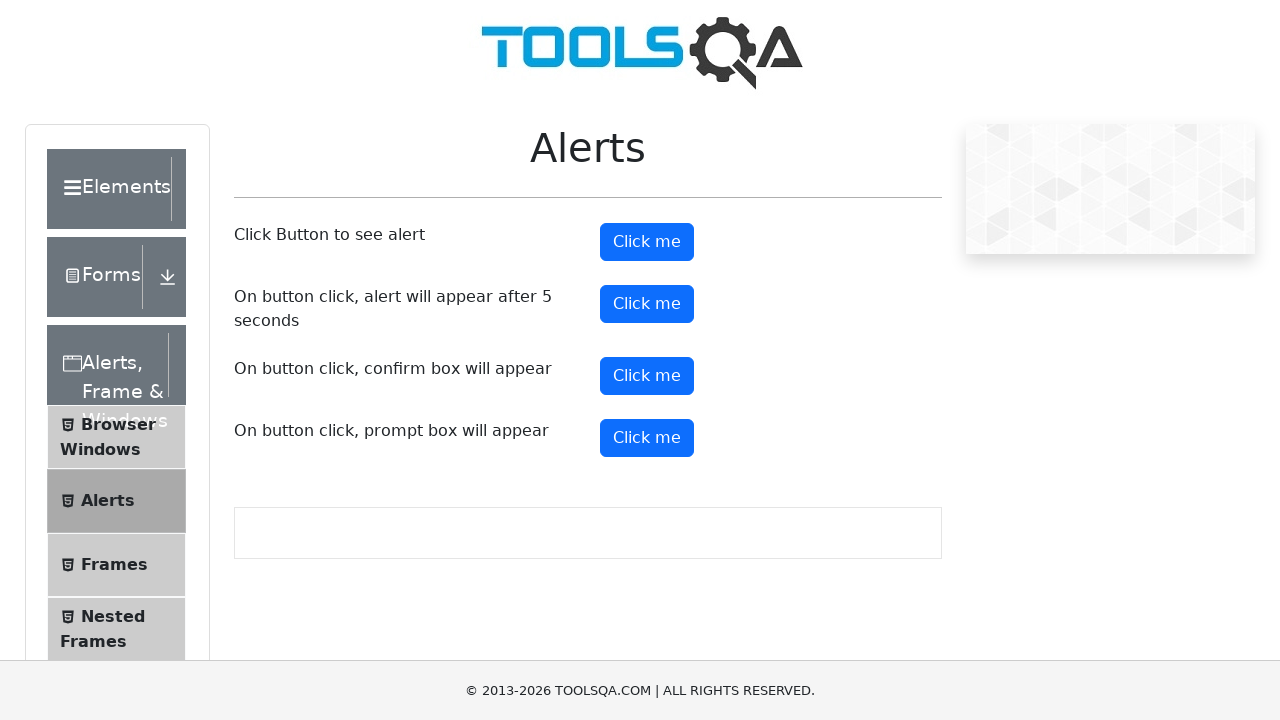

Set up dialog handler to accept prompt with text 'Maria'
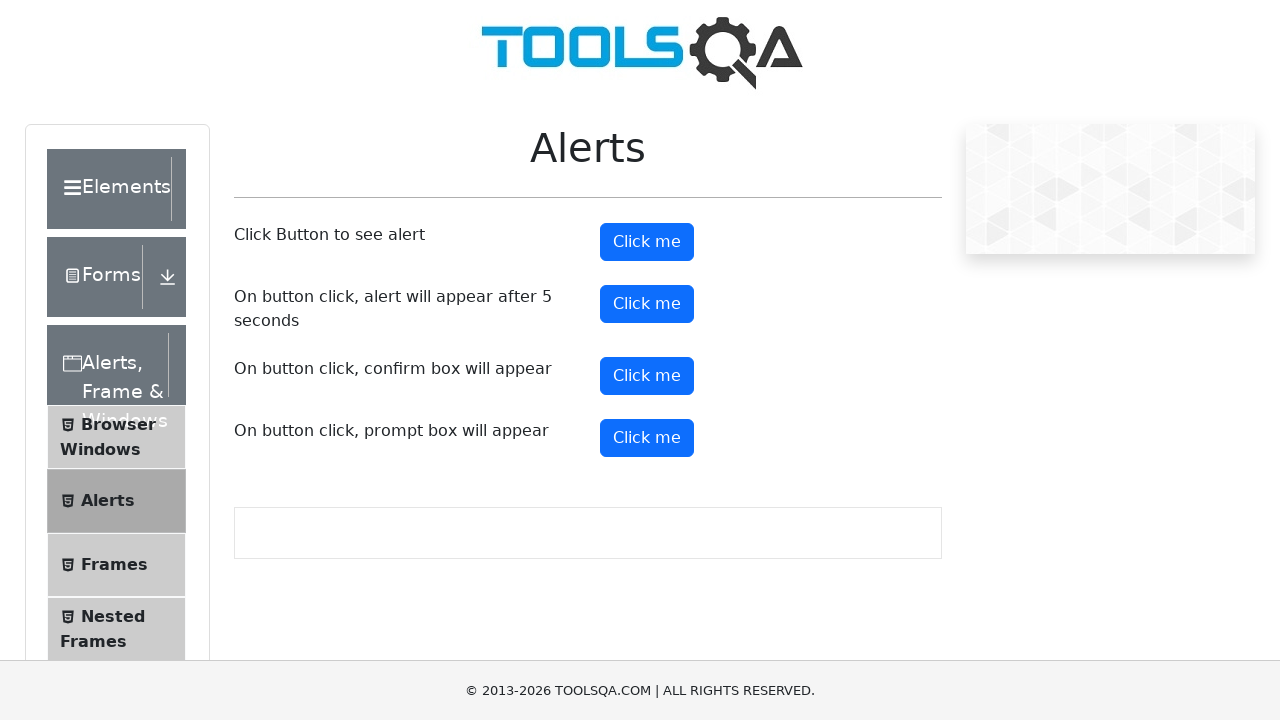

Scrolled down the page by 750 pixels
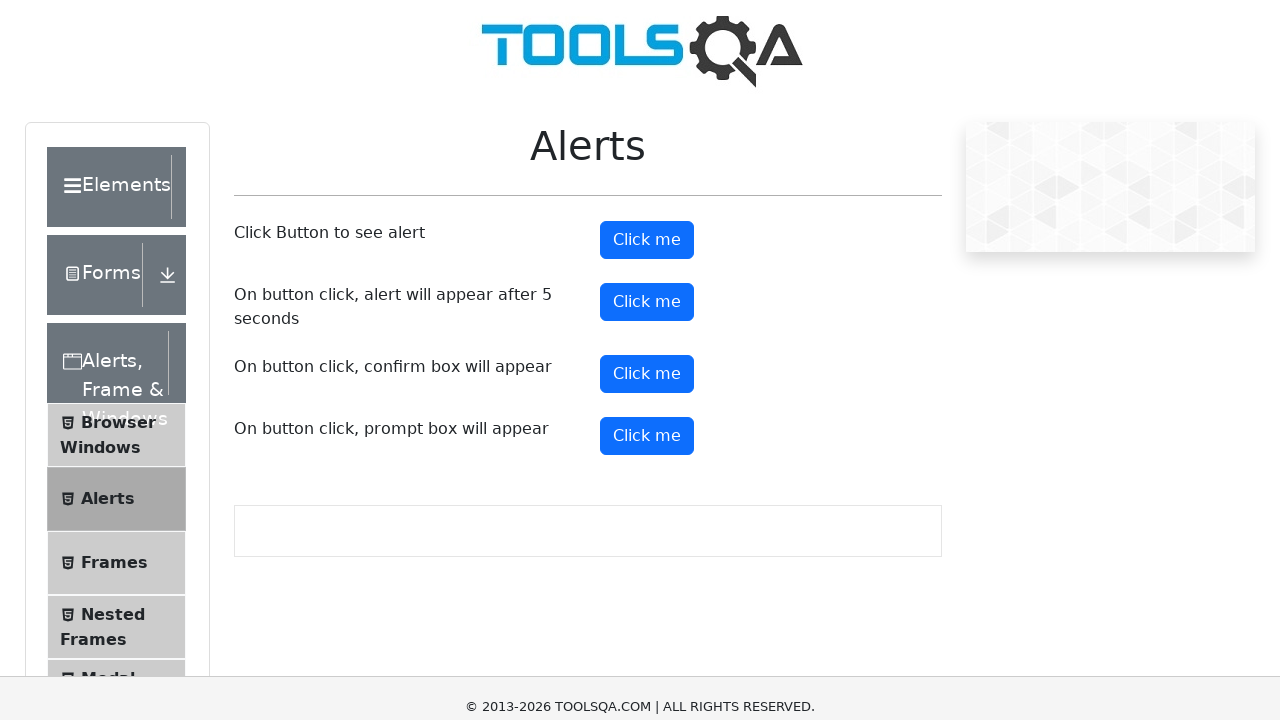

Clicked the prompt alert button at (647, 44) on #promtButton
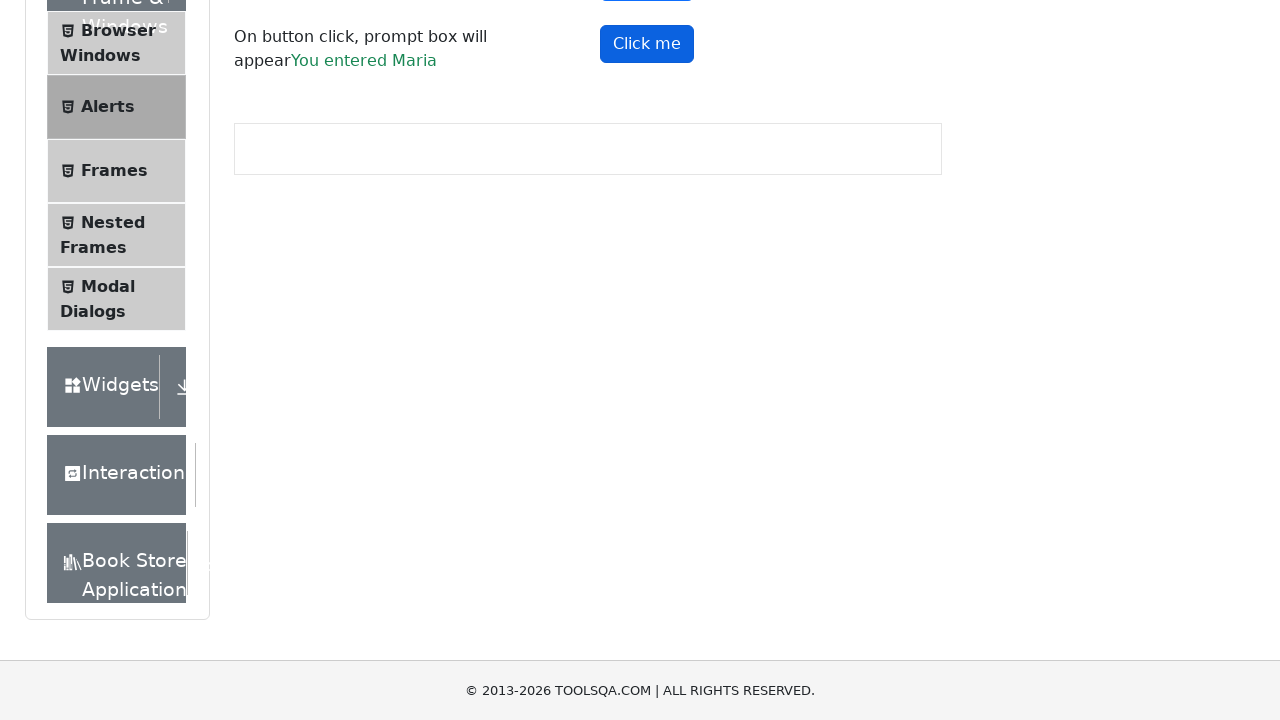

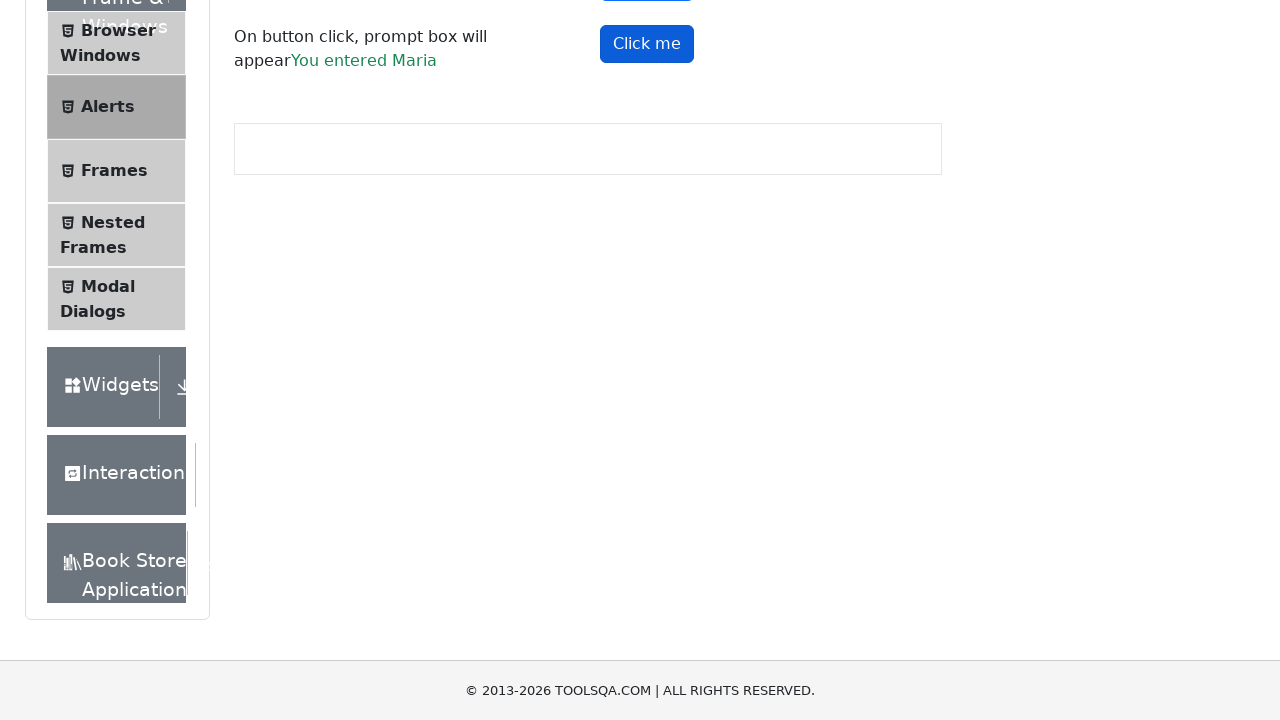